Tests uppercase keyboard shortcuts (Ctrl+Shift+d, Ctrl+Shift+i, Ctrl+Shift+h, Ctrl+Shift+k) for toggling different views in the Elan IDE

Starting URL: https://elan-language.github.io/LanguageAndIDE/

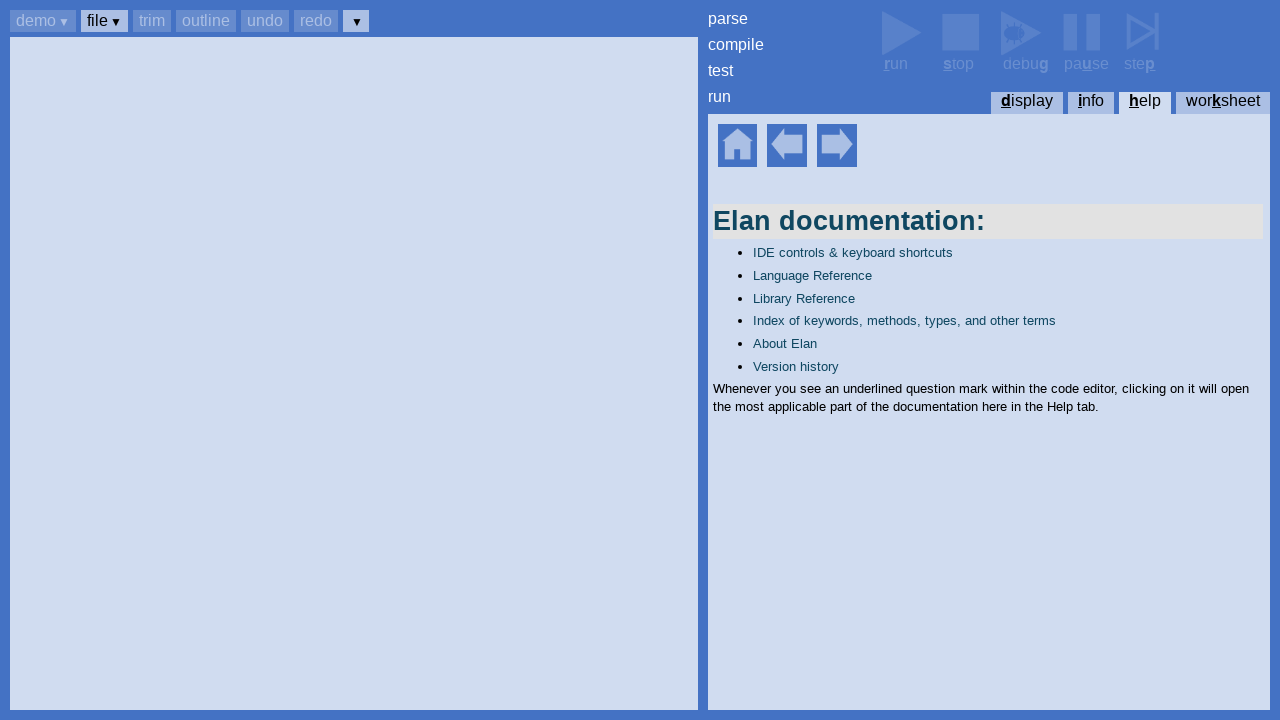

Help home panel is visible
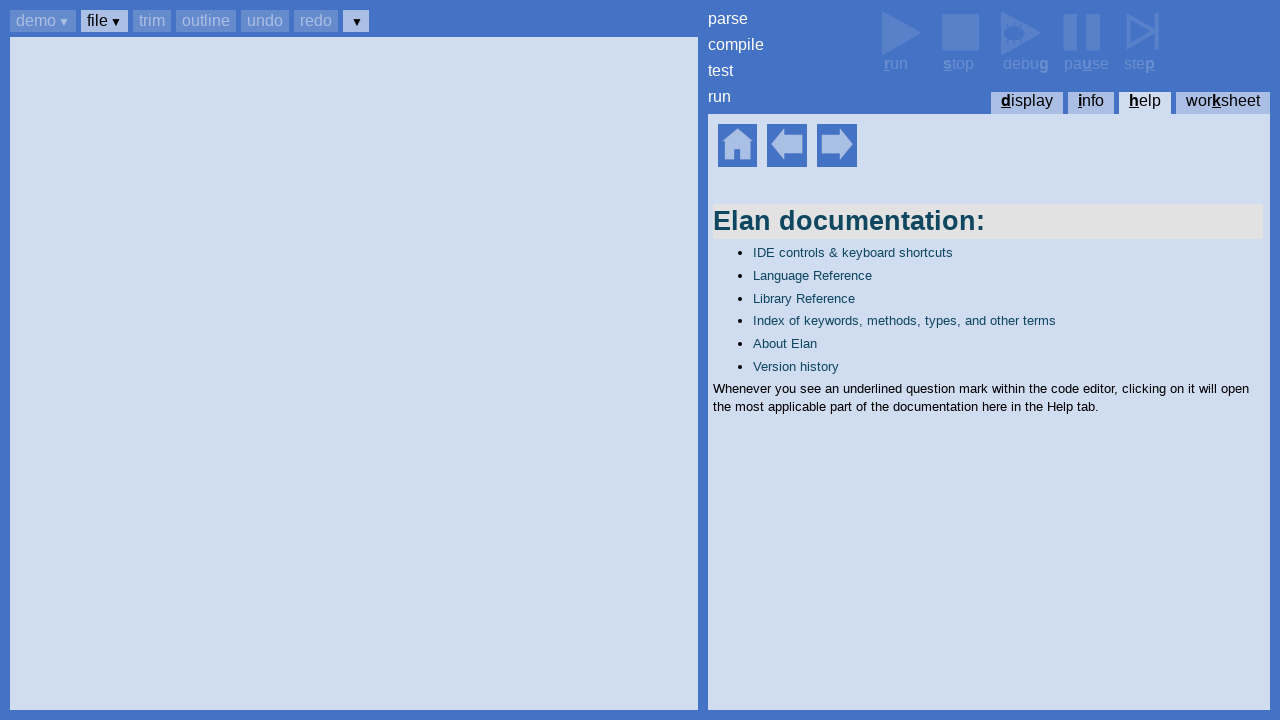

Pressed Ctrl+Shift+d to toggle debug/display panel
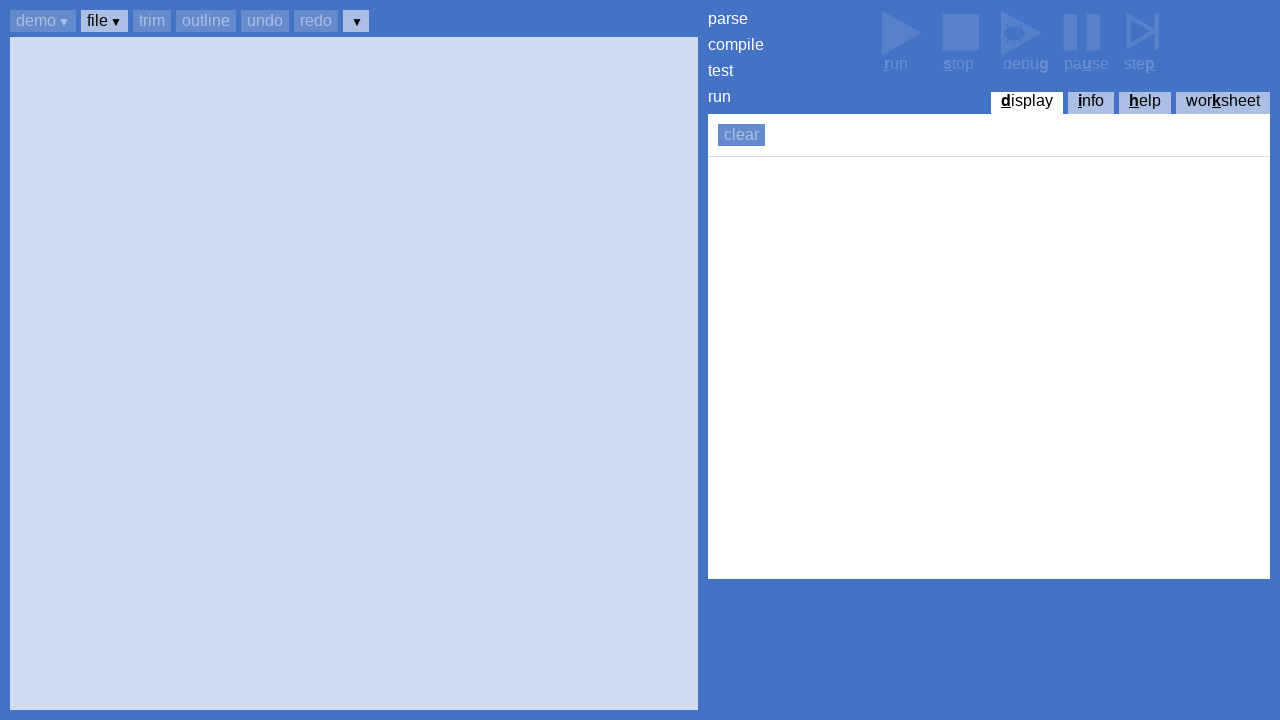

Debug/display panel is now visible with clear button
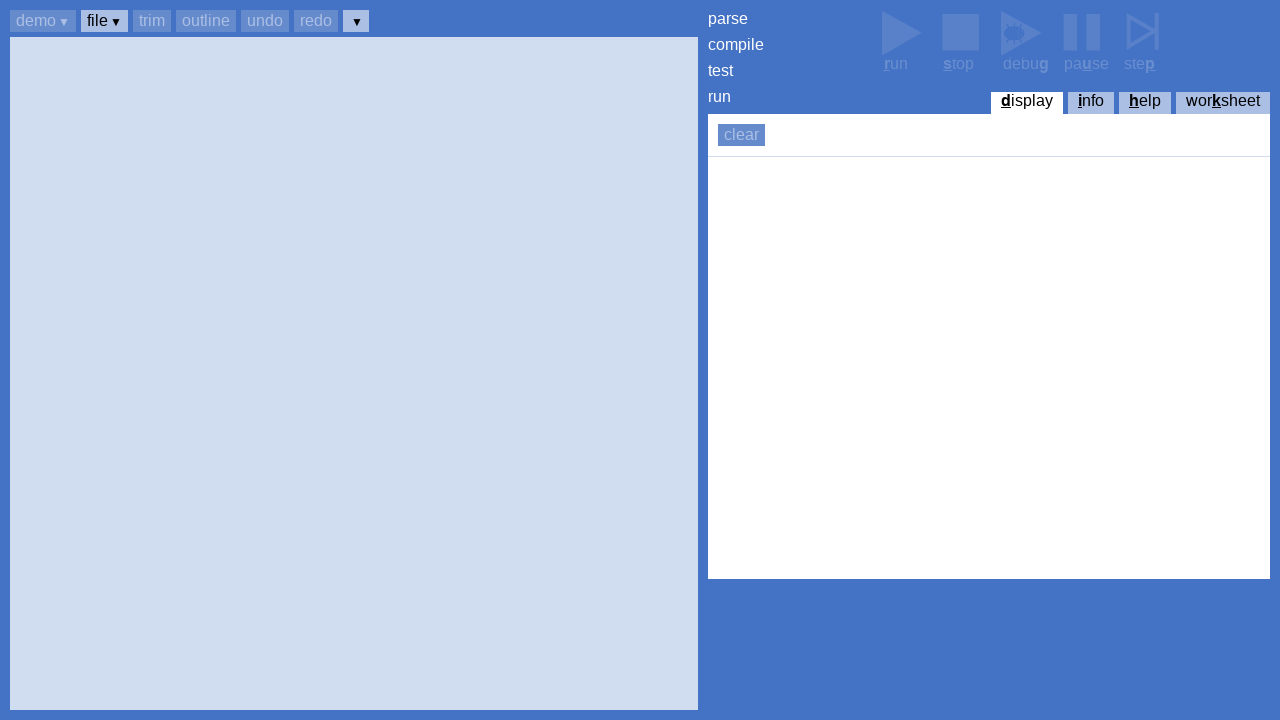

Pressed Ctrl+Shift+i to toggle panel visibility
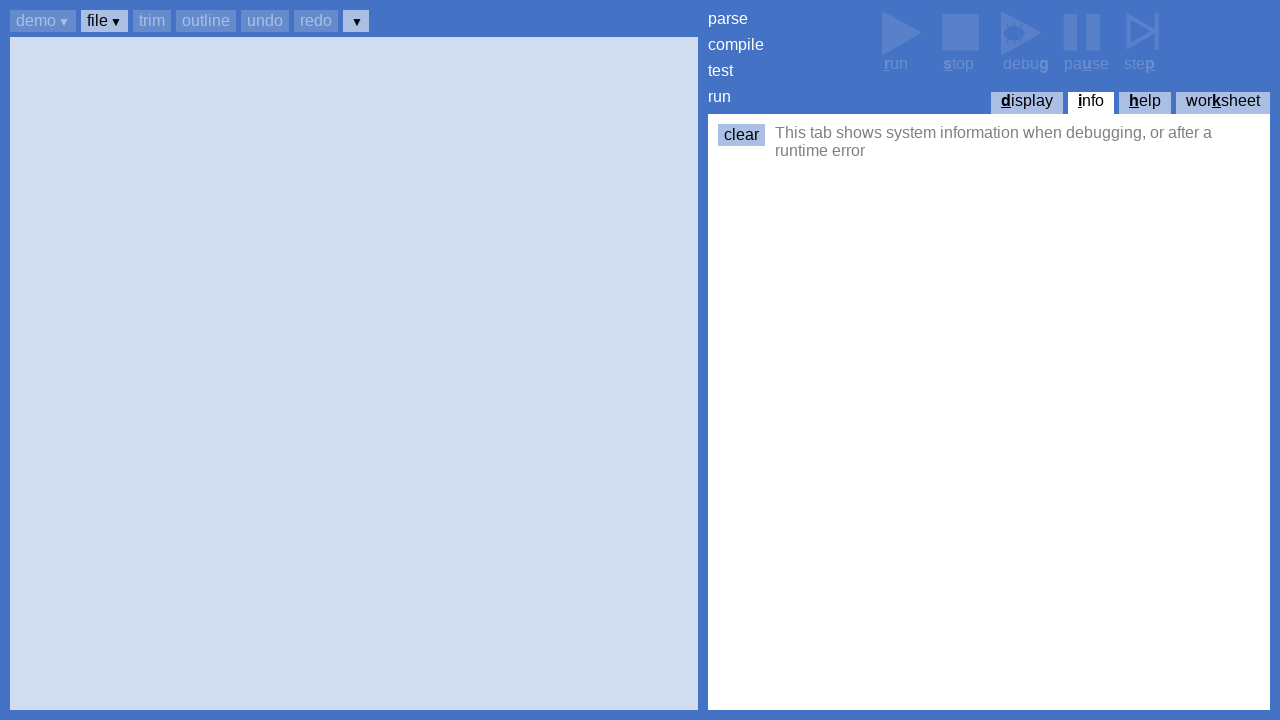

Panel is now hidden
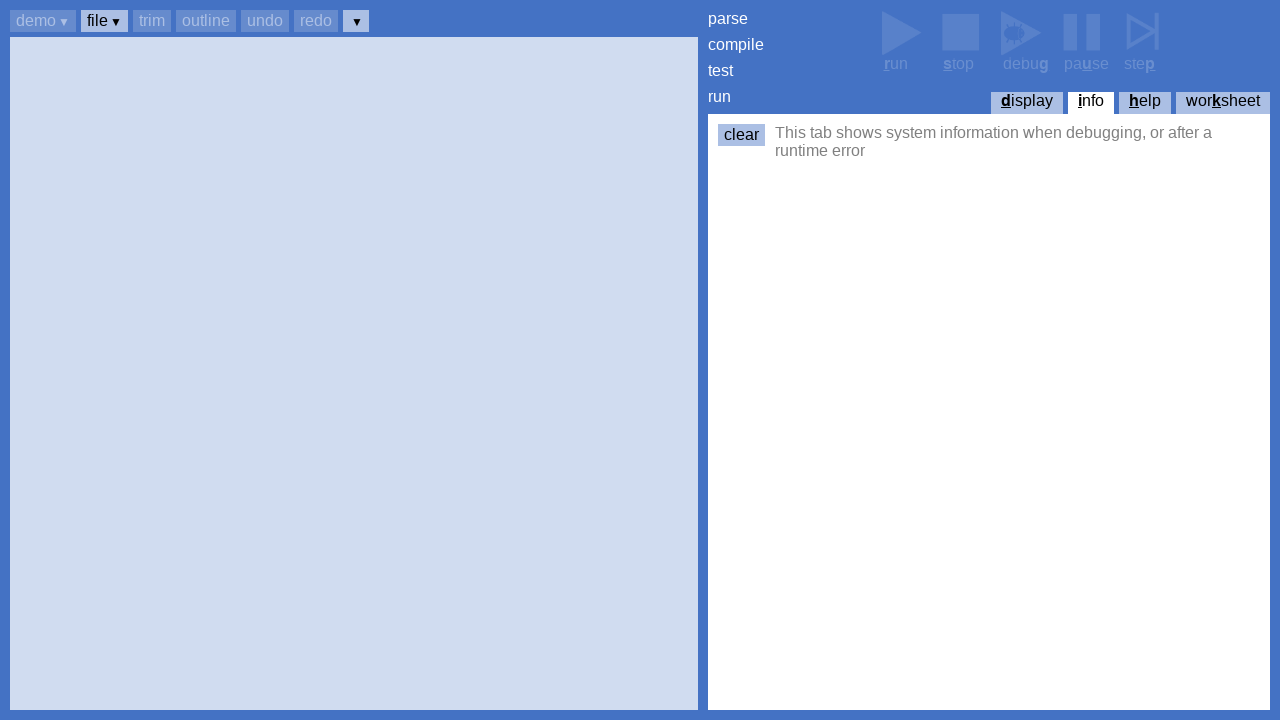

Pressed Ctrl+Shift+h to toggle help view
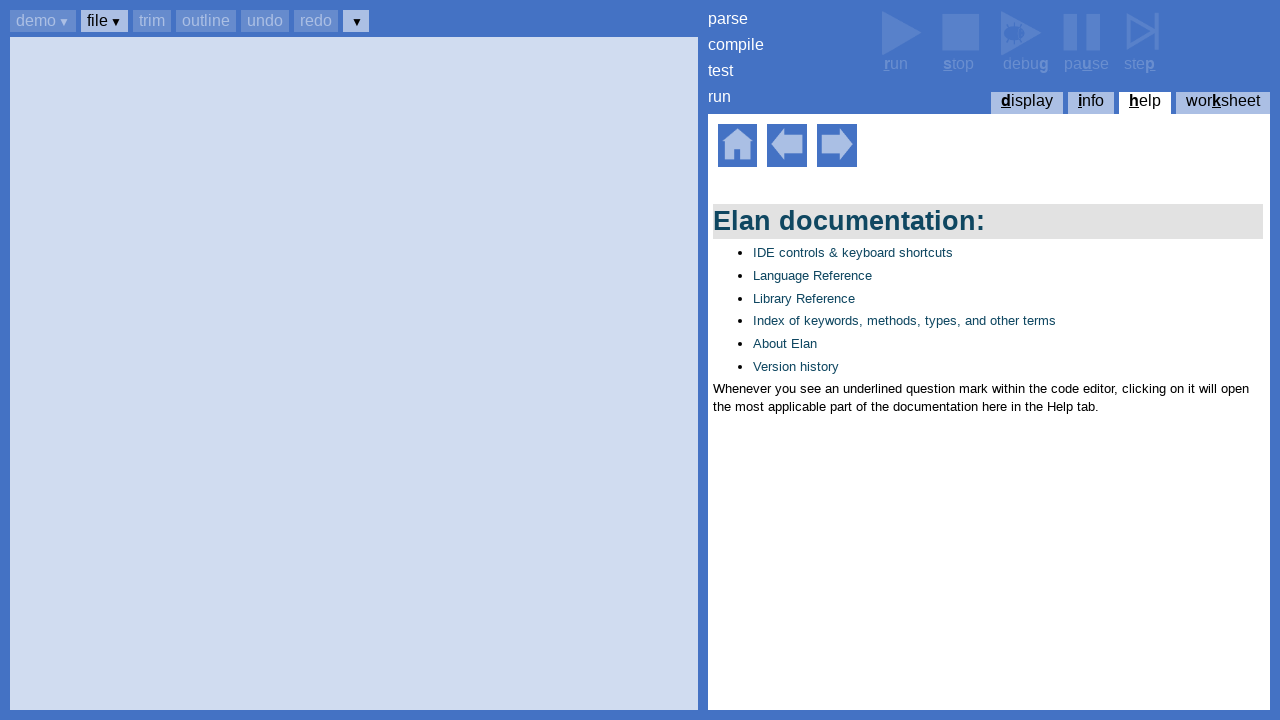

Help home panel is now visible
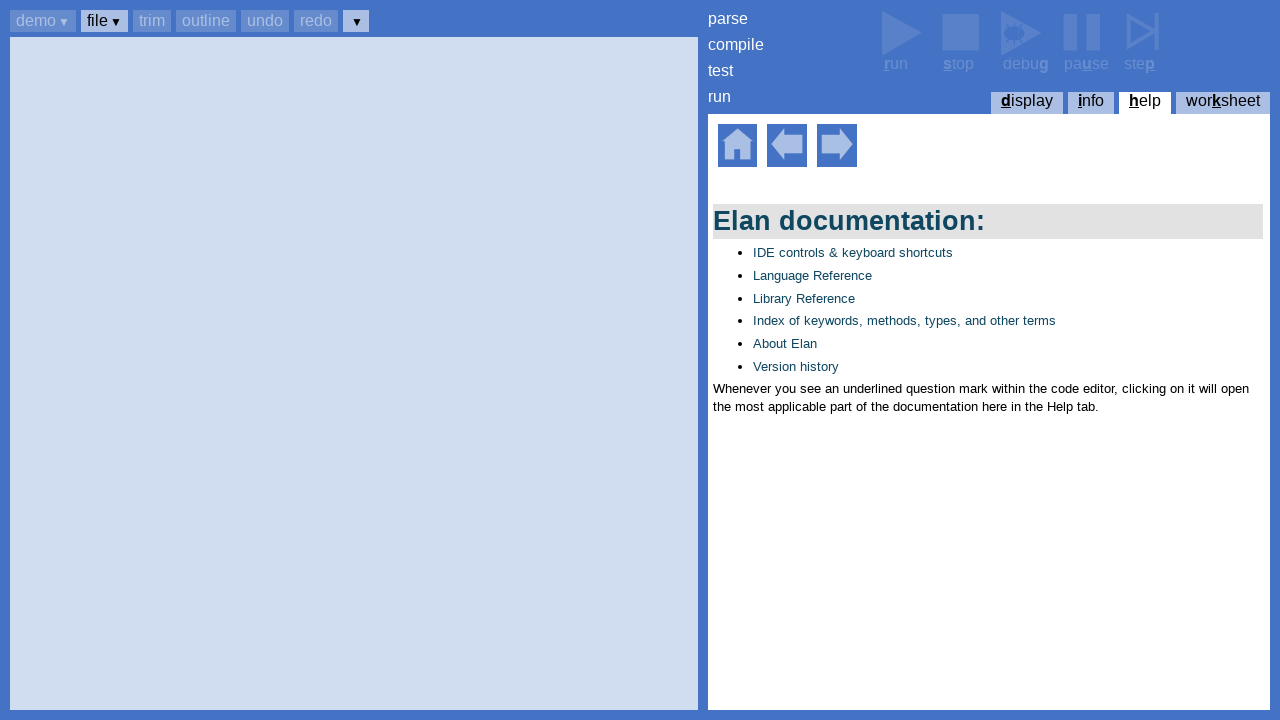

Pressed Ctrl+Shift+k to toggle worksheets view
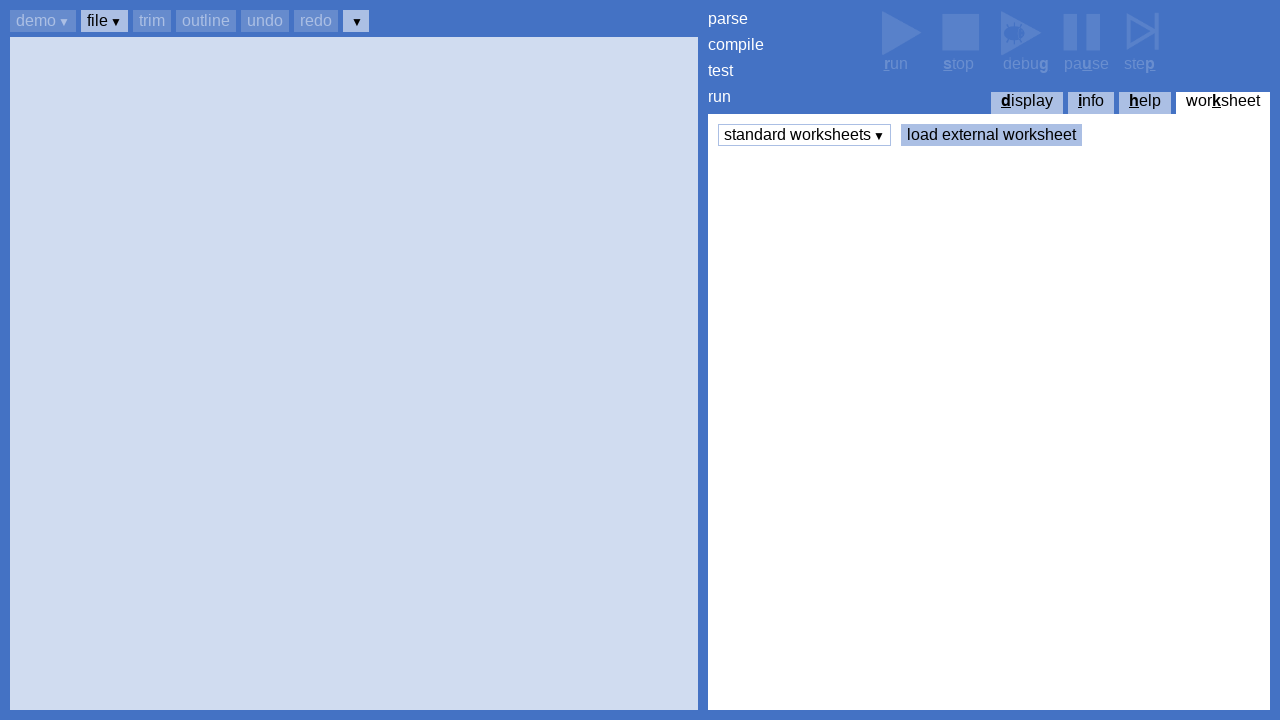

Worksheets panel is now visible with standard worksheets button
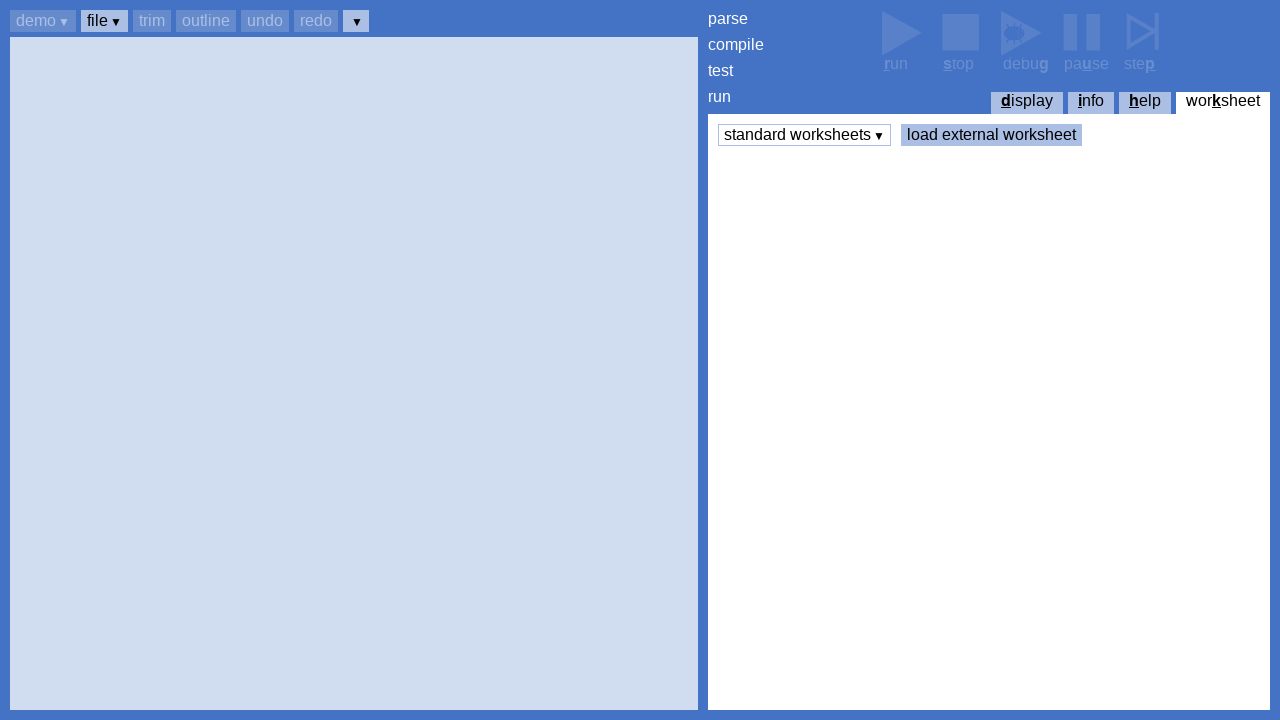

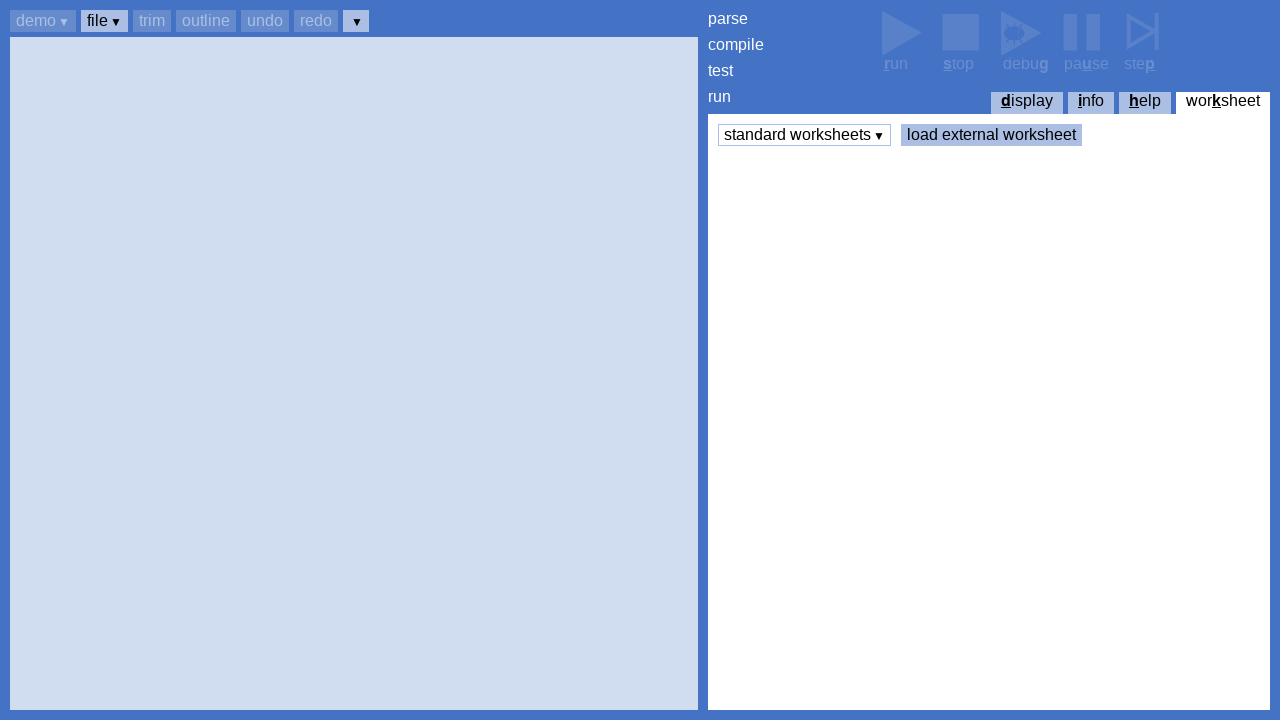